Tests form interaction by filling a text input field, clicking a button to trigger an alert, and verifying the alert text content.

Starting URL: https://mdn.github.io/learning-area/tools-testing/cross-browser-testing/accessibility/native-keyboard-accessibility.html

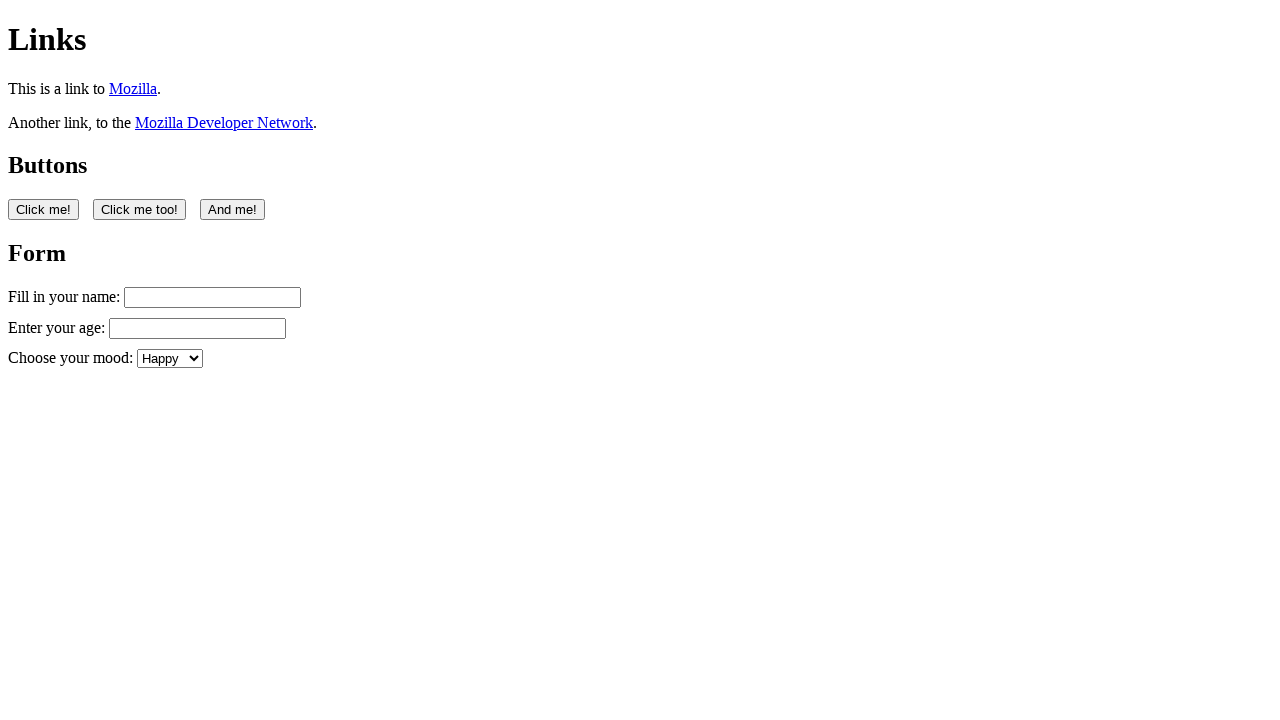

Filled name input field with '填充表单' on #name
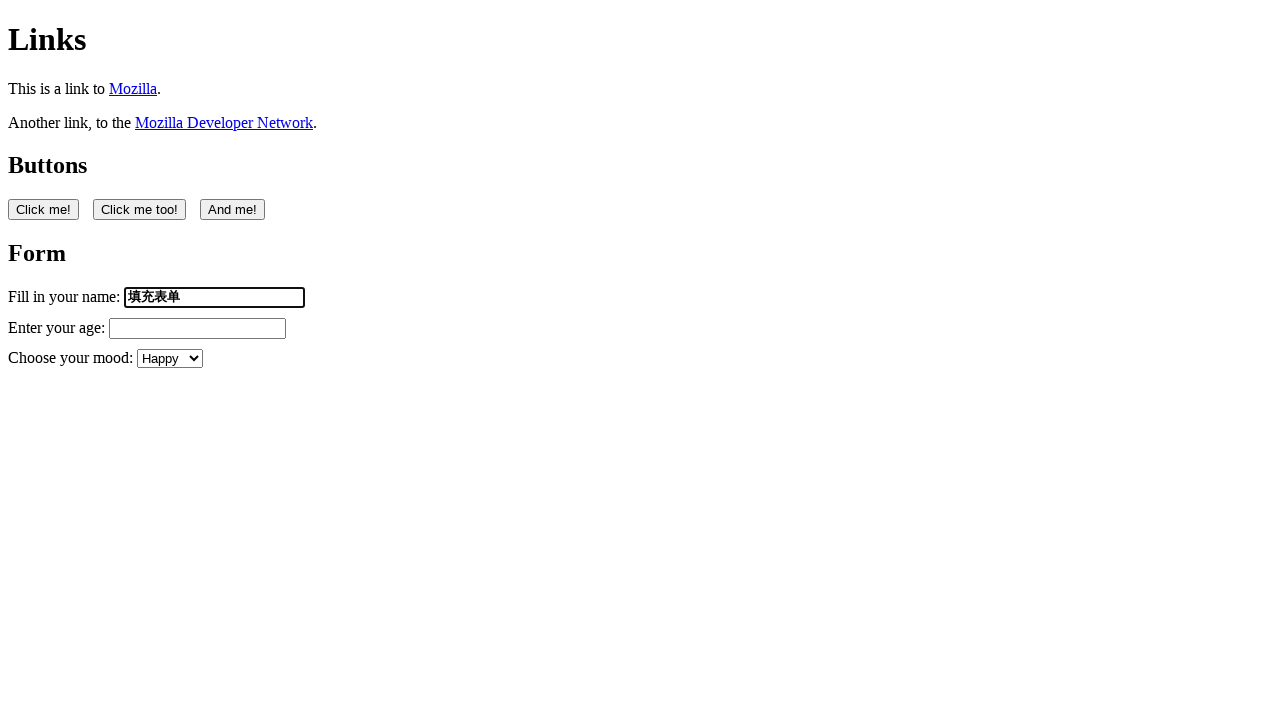

Retrieved value from name input field
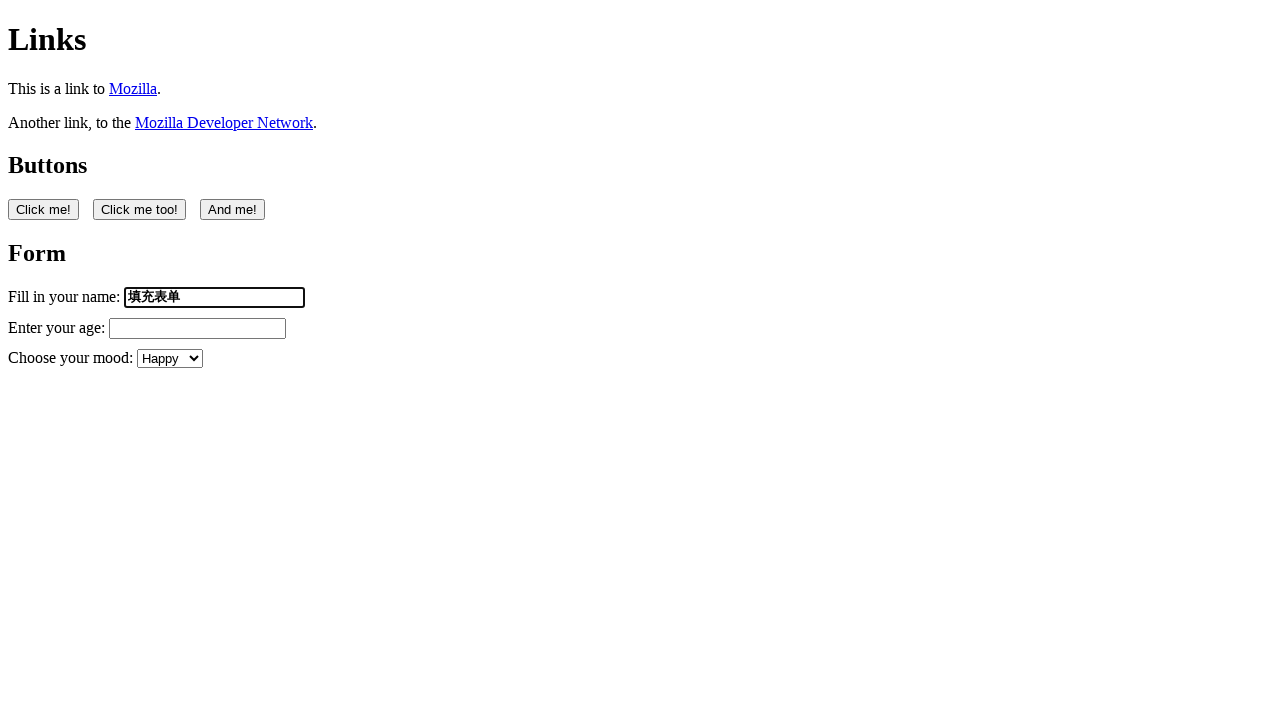

Verified that form input field is editable
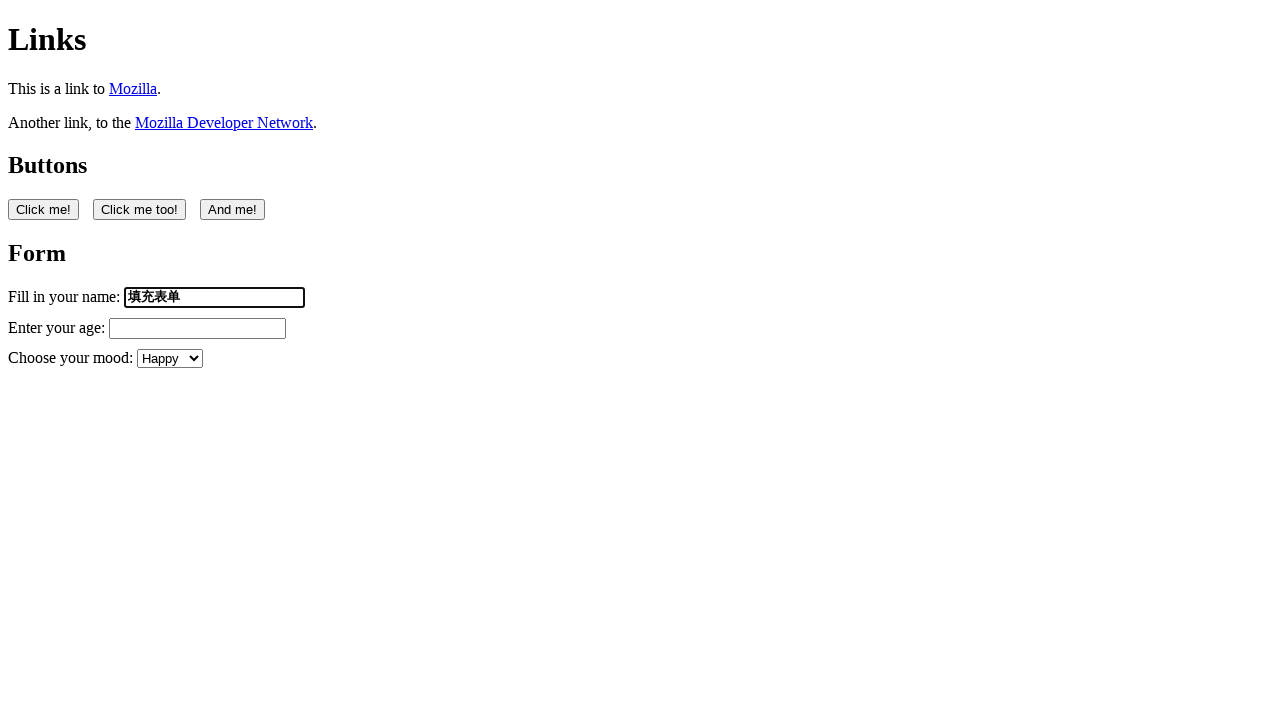

Clicked the first button to trigger alert at (44, 209) on button:nth-of-type(1)
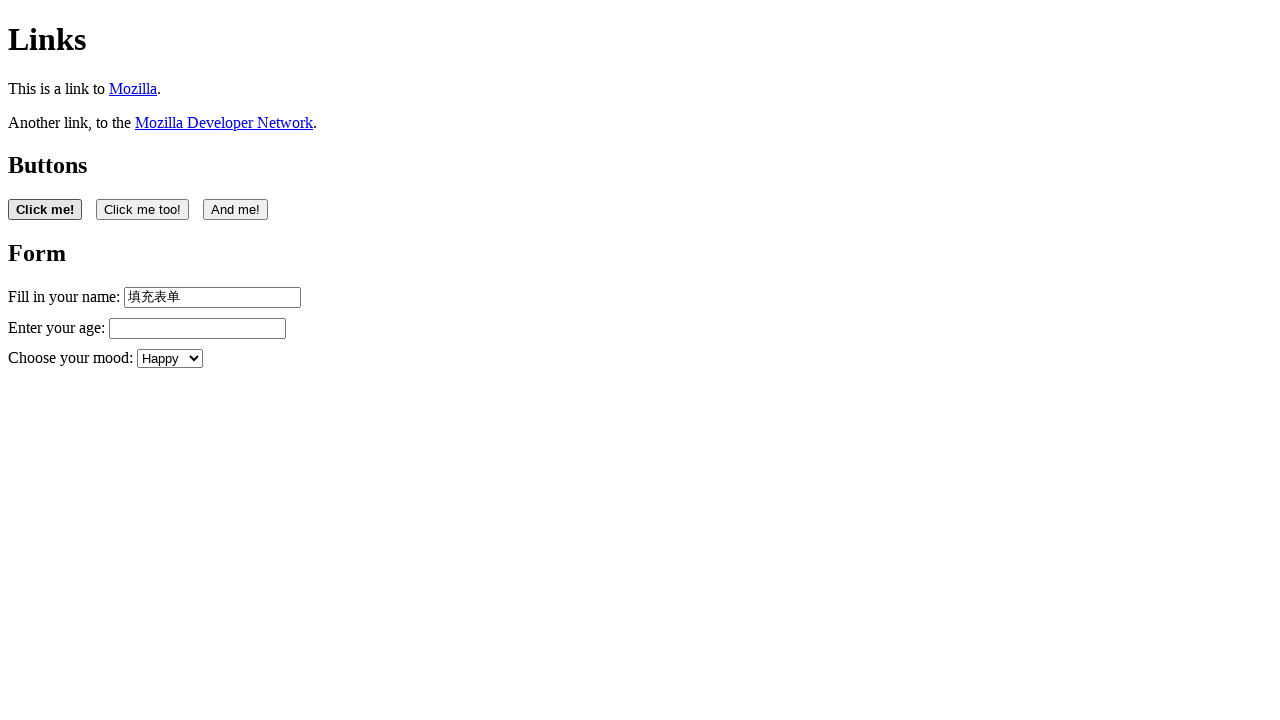

Set up alert dialog handler and accepted alert
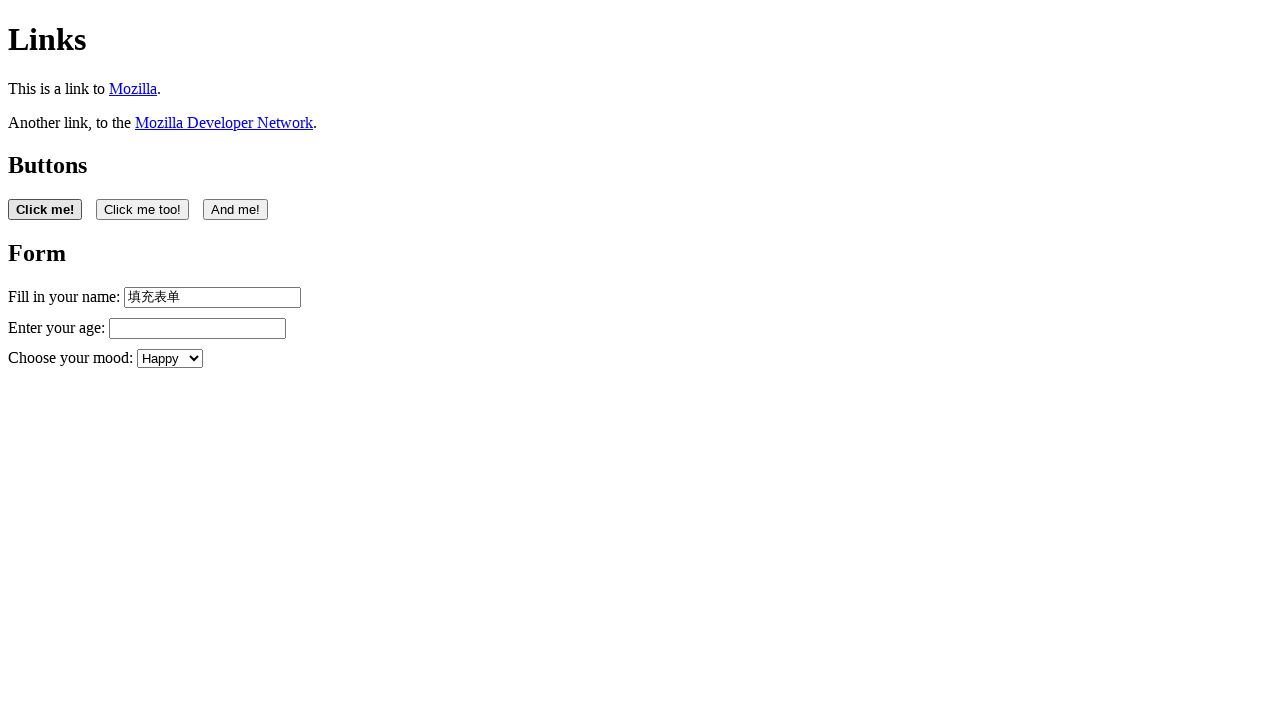

Waited for 1 second for alert to complete
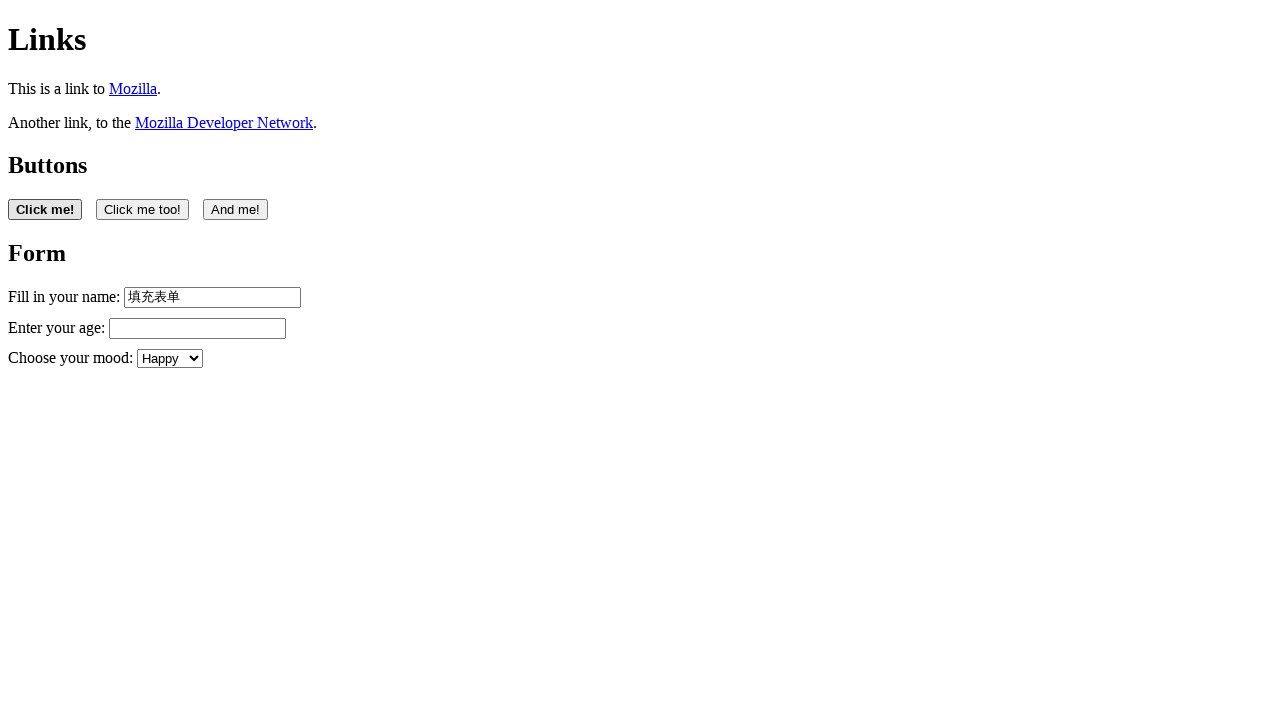

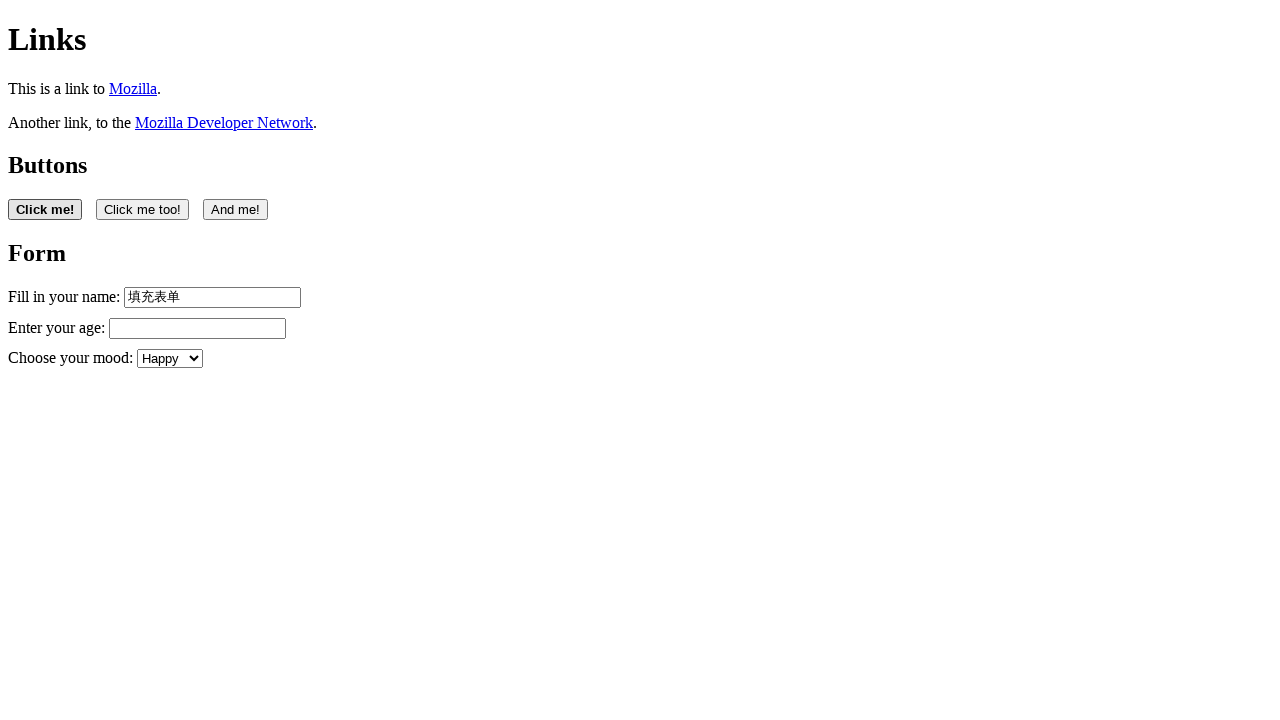